Tests element location using CSS selector on a UI study page

Starting URL: https://vip.ceshiren.com/#/ui_study/locate

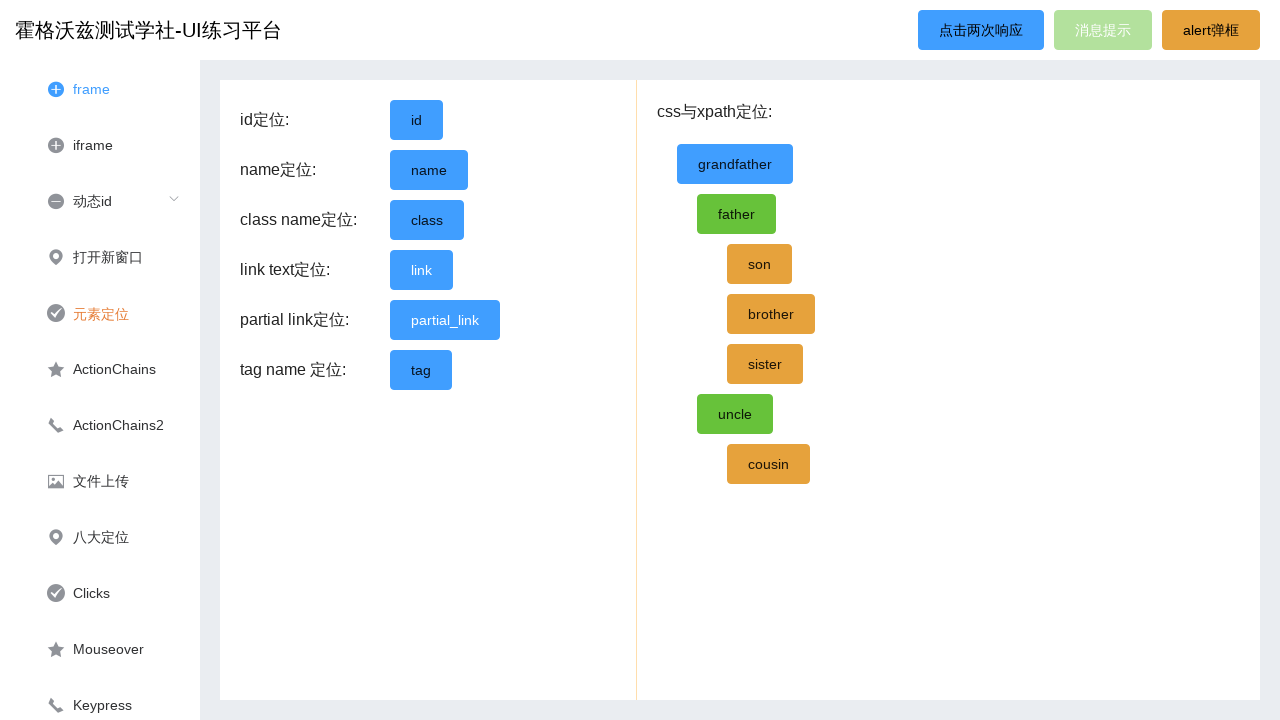

Waited for element with ID 'located_id' to be present in DOM
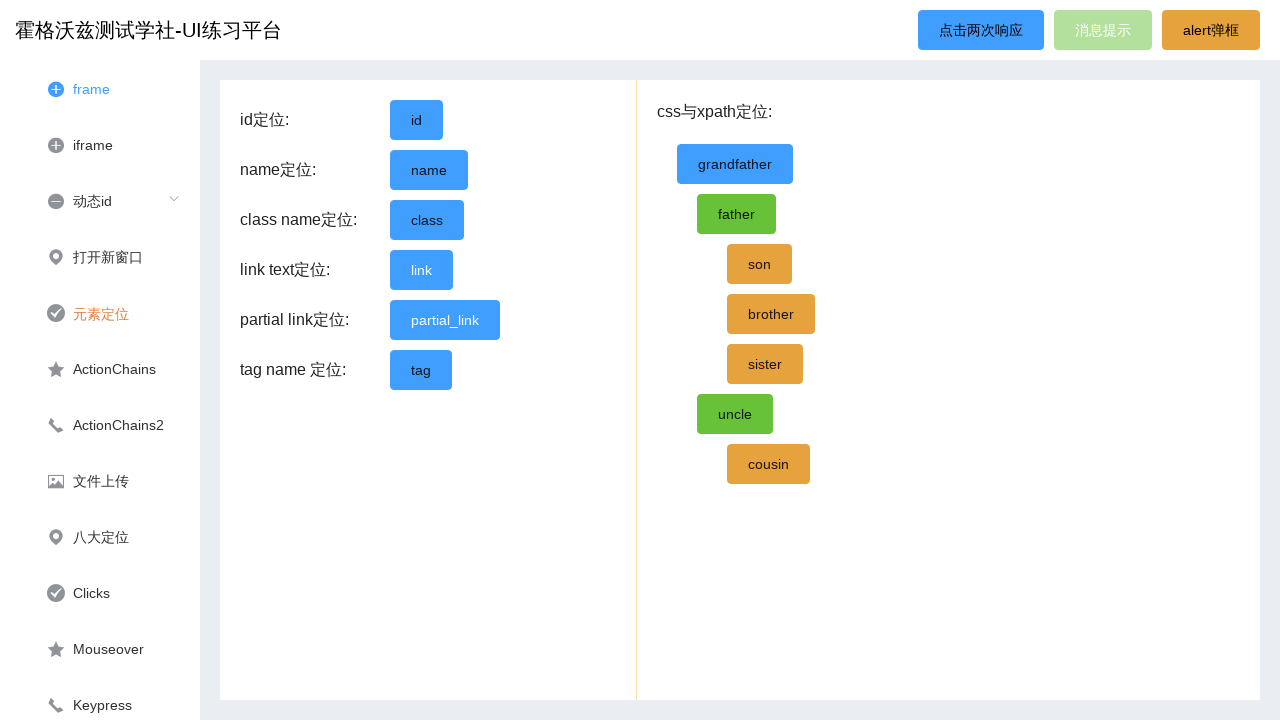

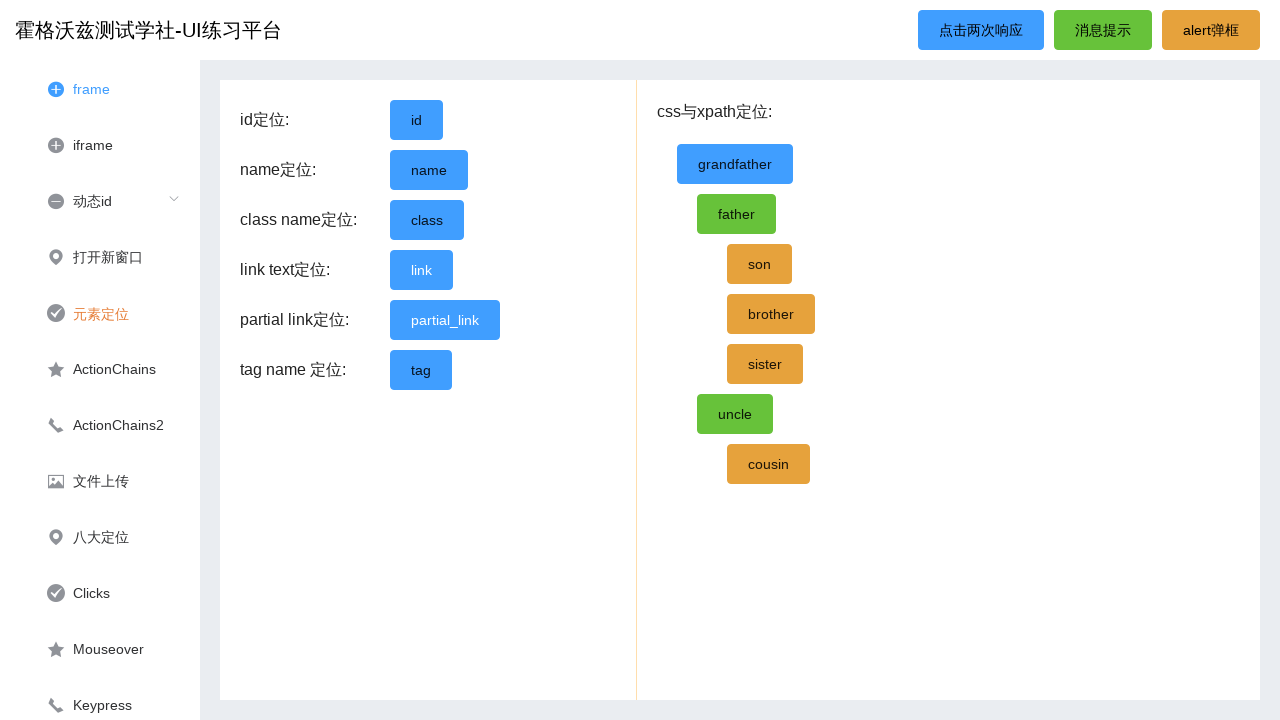